Waits for a price to reach $100, books an item, solves a mathematical captcha, and submits the solution

Starting URL: http://suninjuly.github.io/explicit_wait2.html

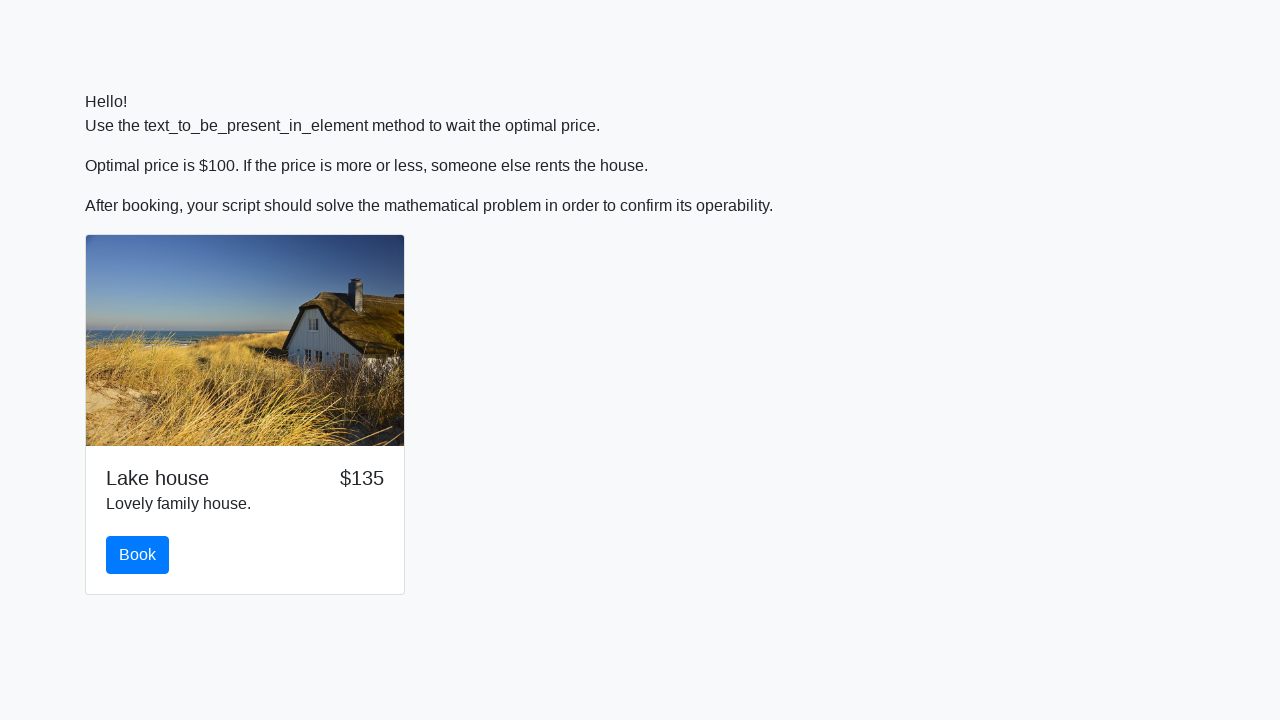

Waited for price to reach $100
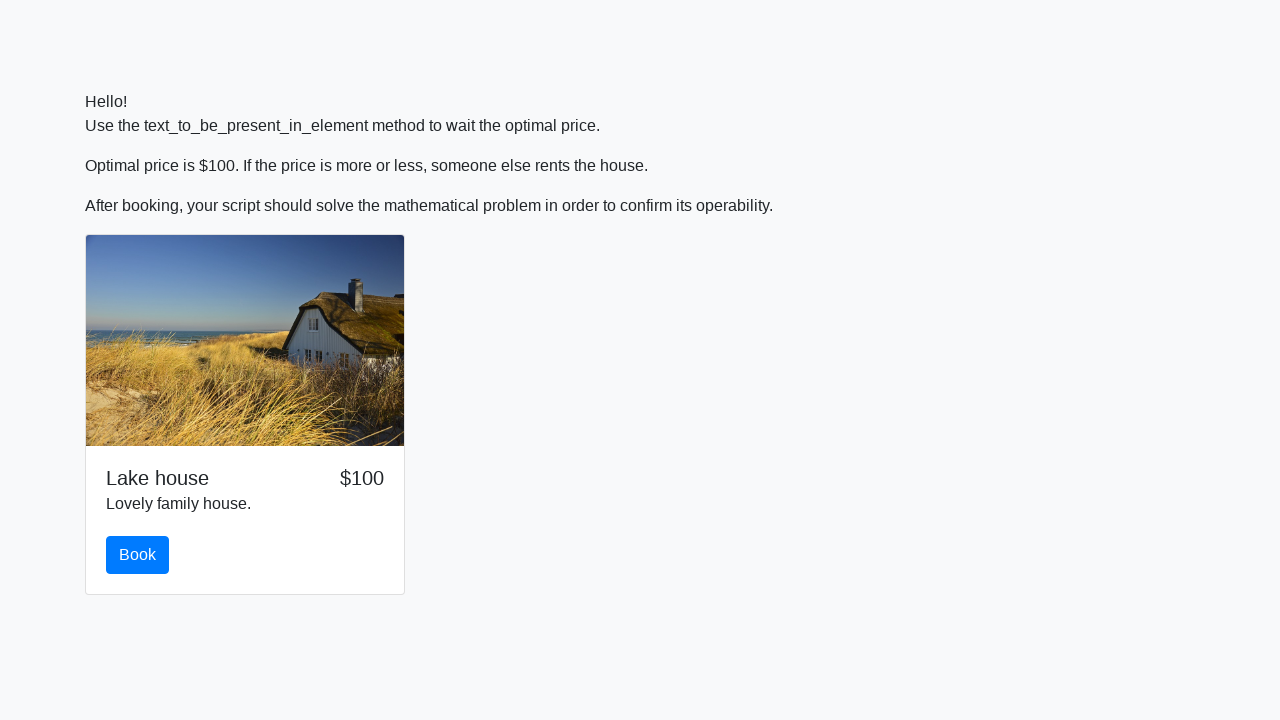

Clicked the book button at (138, 555) on #book
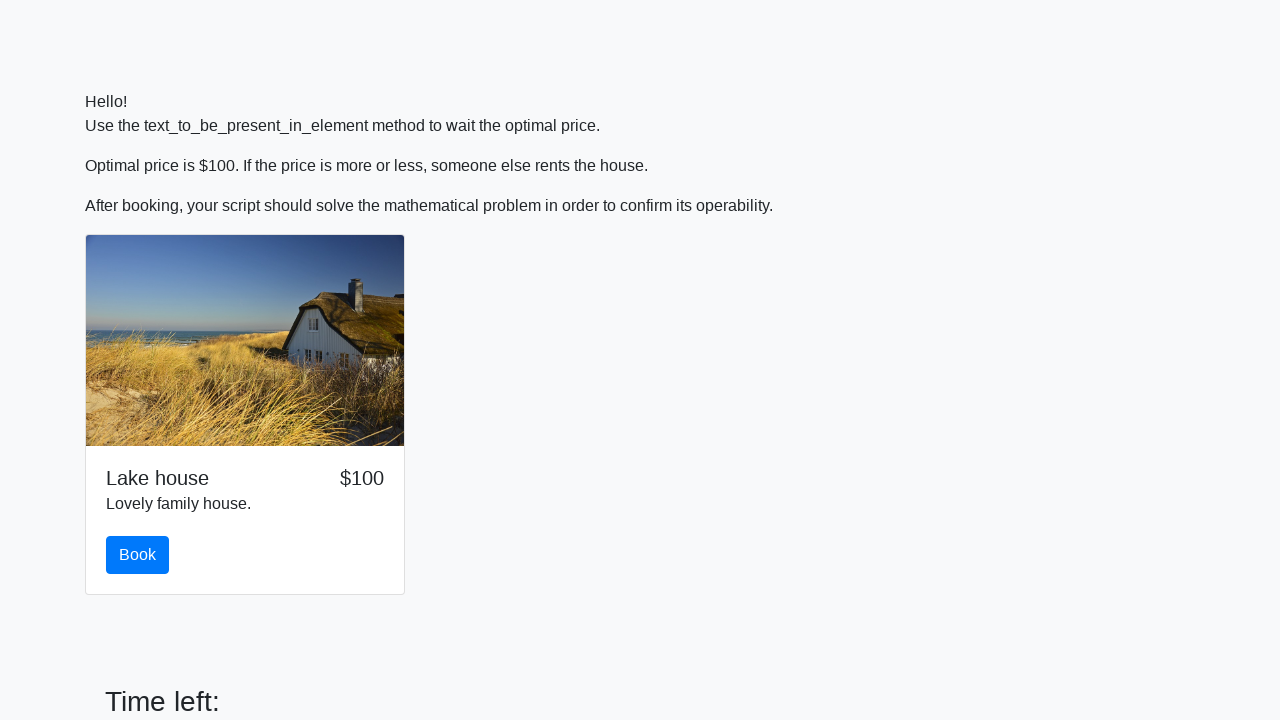

Retrieved input value for calculation: 117
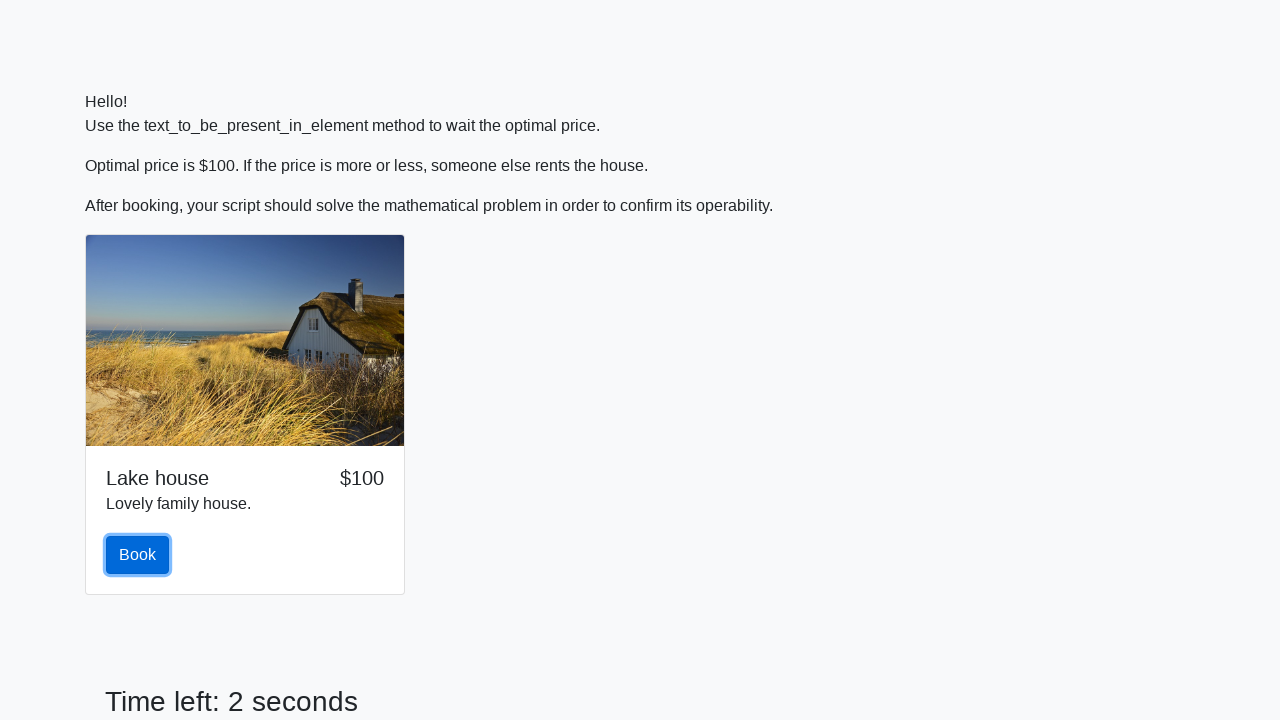

Calculated mathematical captcha solution: 2.113405105789021
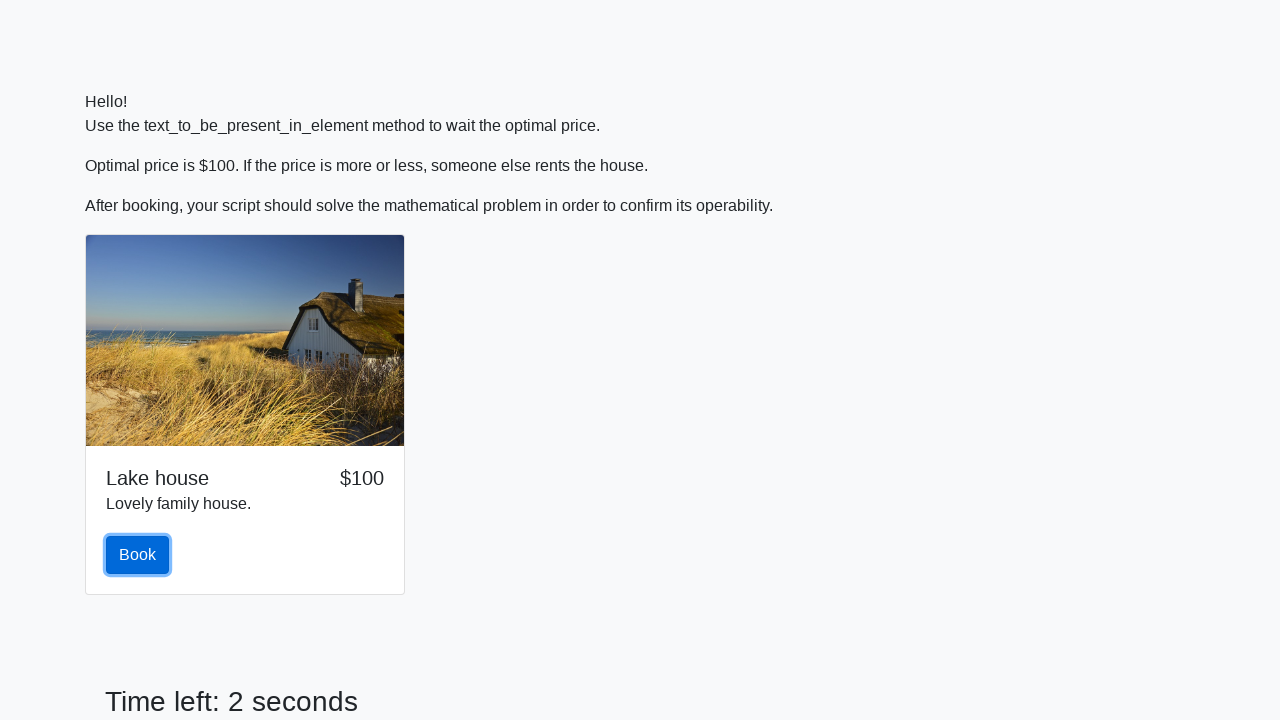

Filled the form control with calculated solution on .form-control
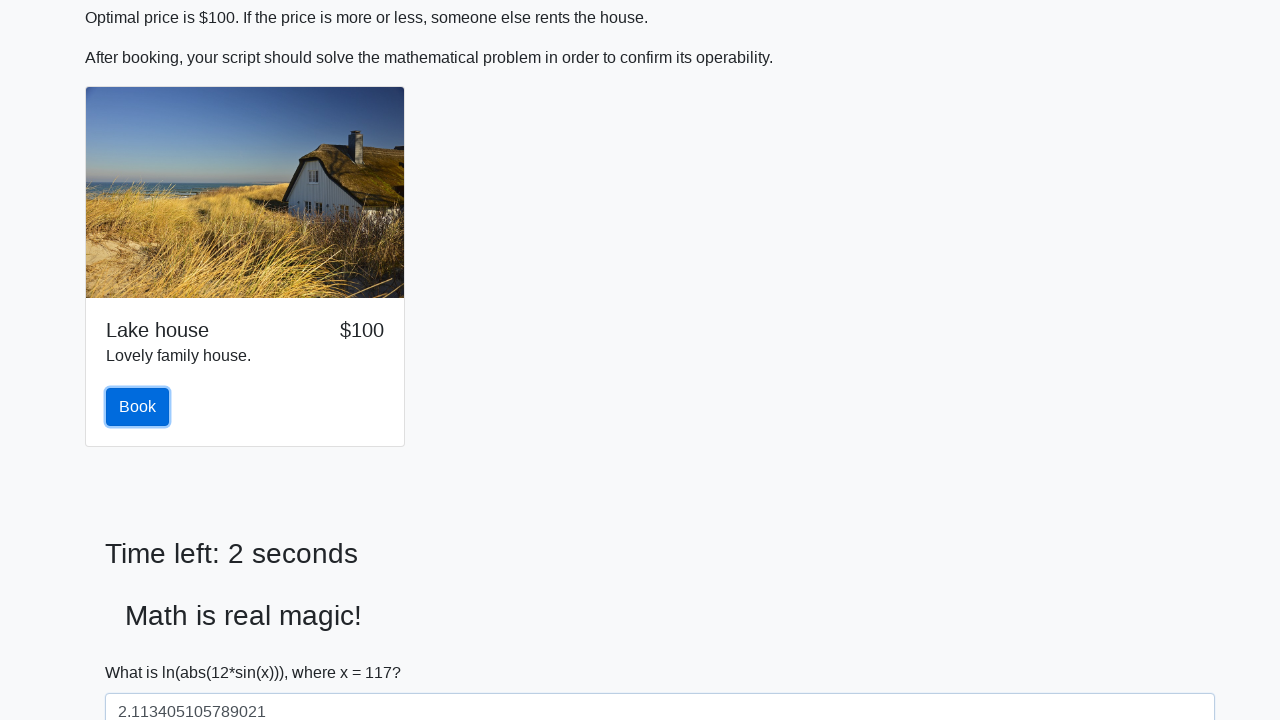

Clicked the solve button at (143, 651) on #solve
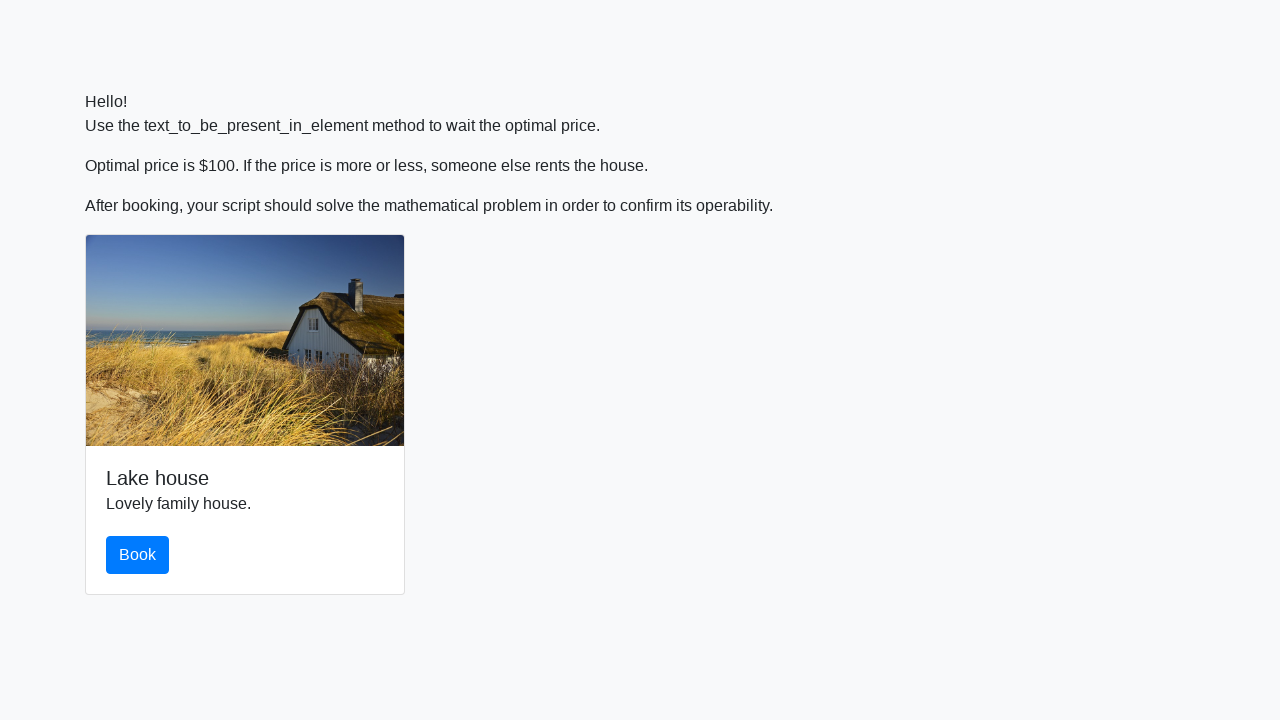

Set up dialog handler to accept alerts
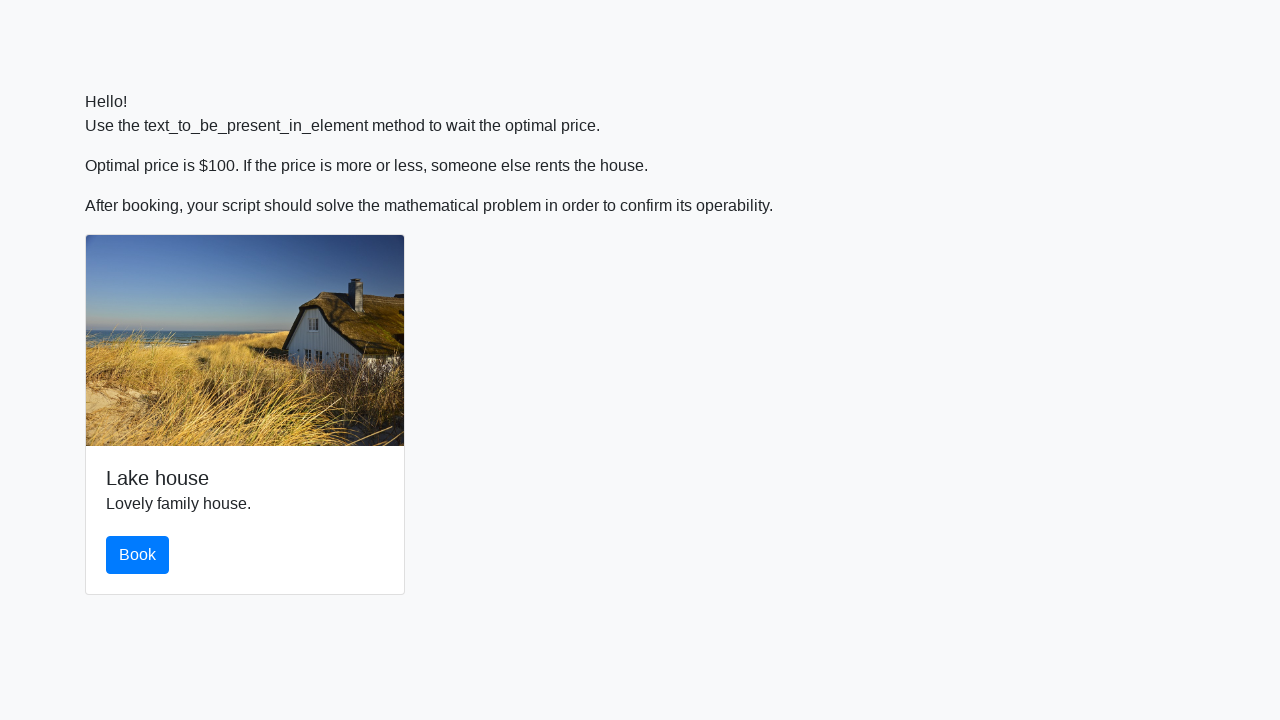

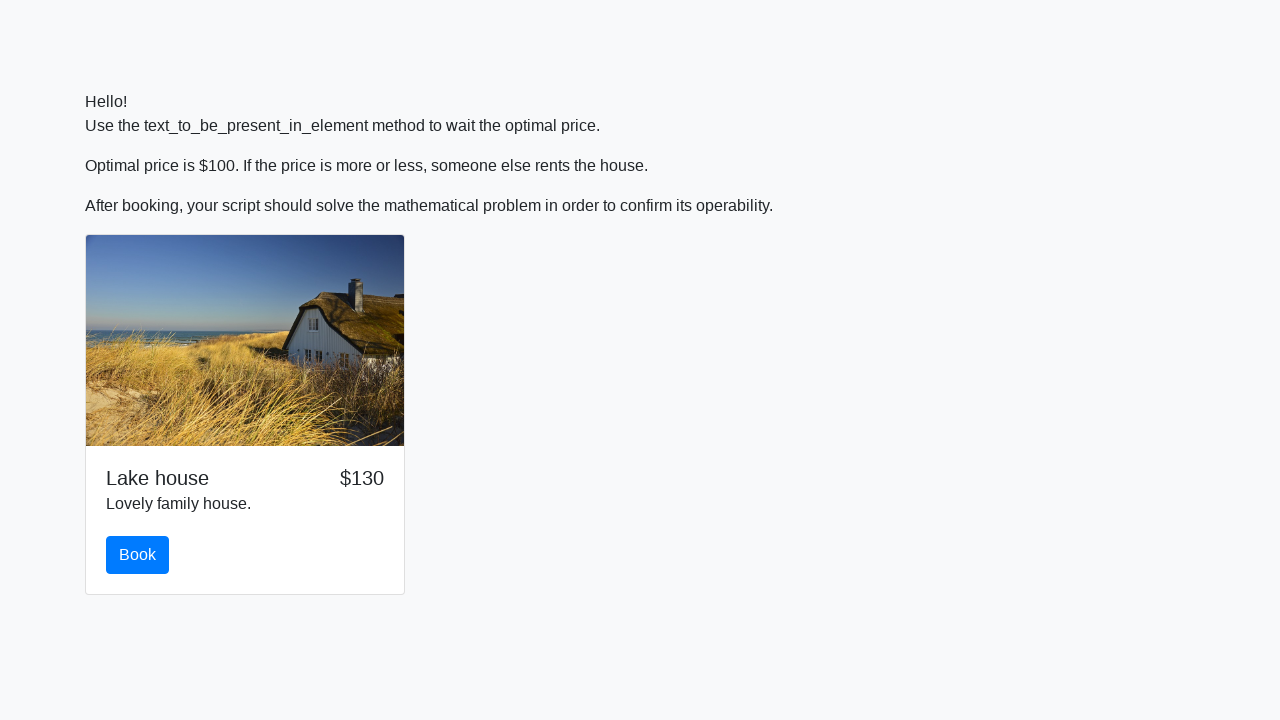